Tests filtering to display only active (incomplete) items

Starting URL: https://demo.playwright.dev/todomvc

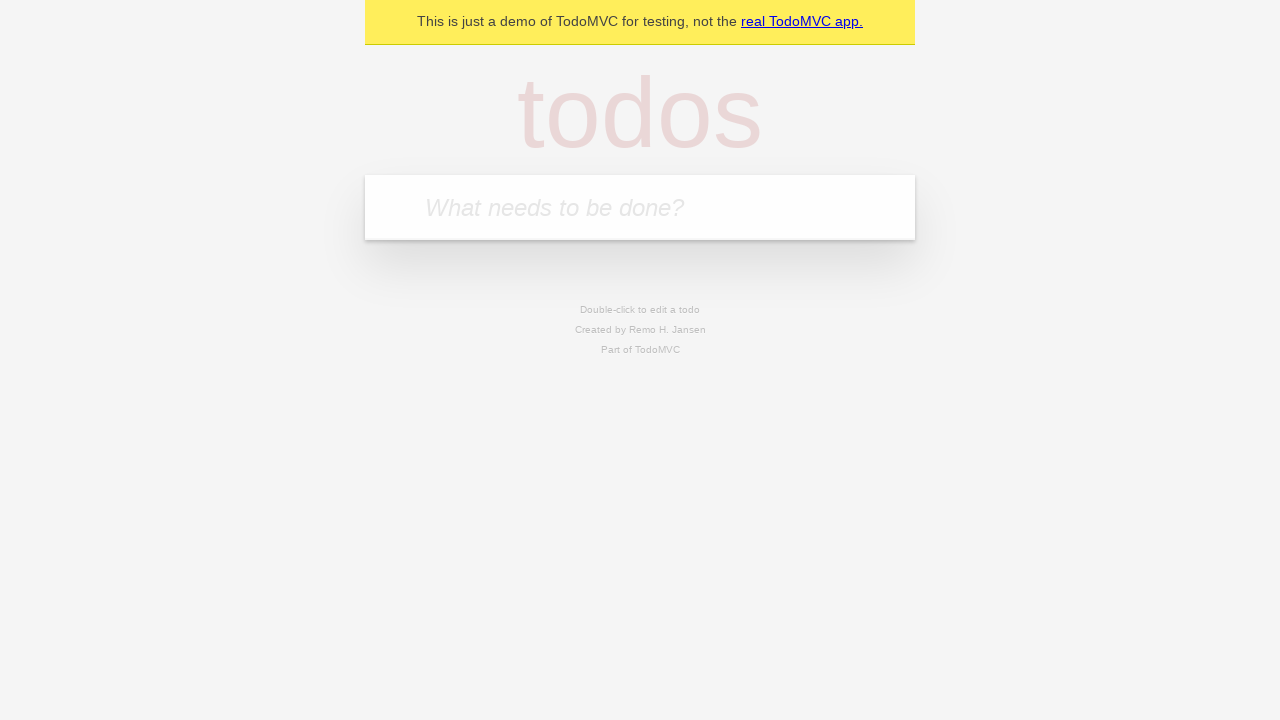

Filled todo input with 'buy some cheese' on internal:attr=[placeholder="What needs to be done?"i]
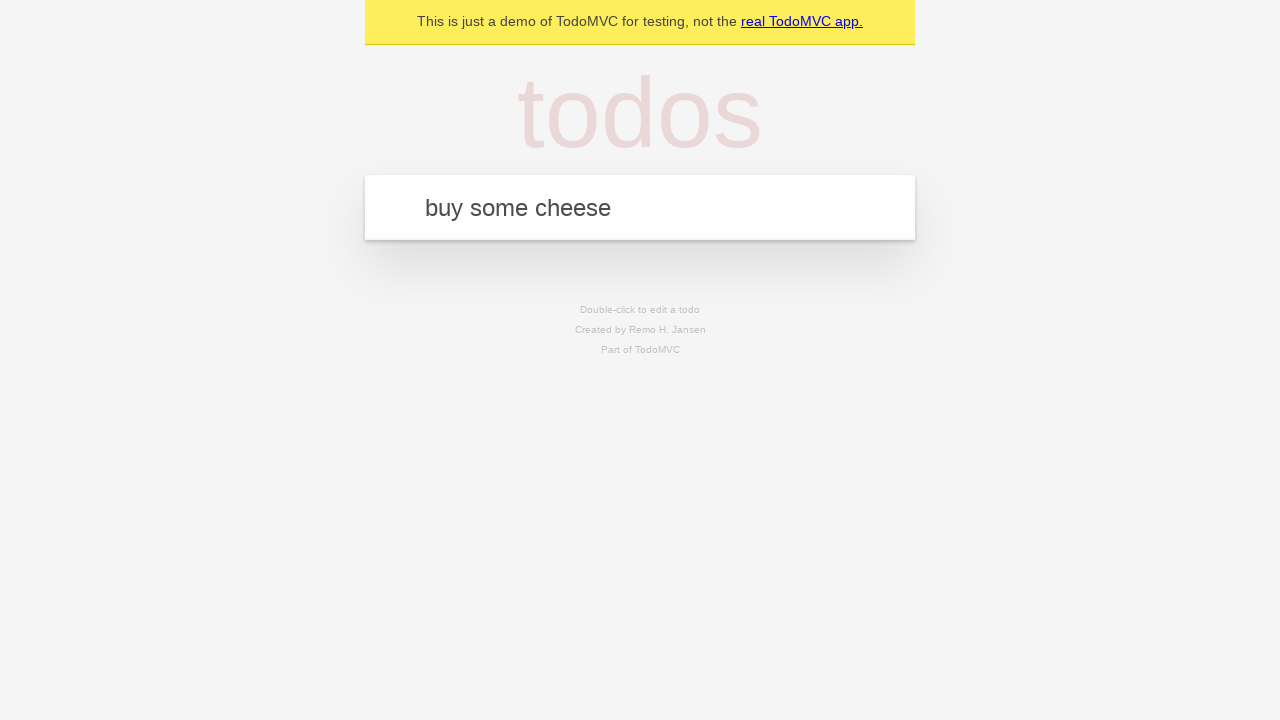

Pressed Enter to add 'buy some cheese' to todo list on internal:attr=[placeholder="What needs to be done?"i]
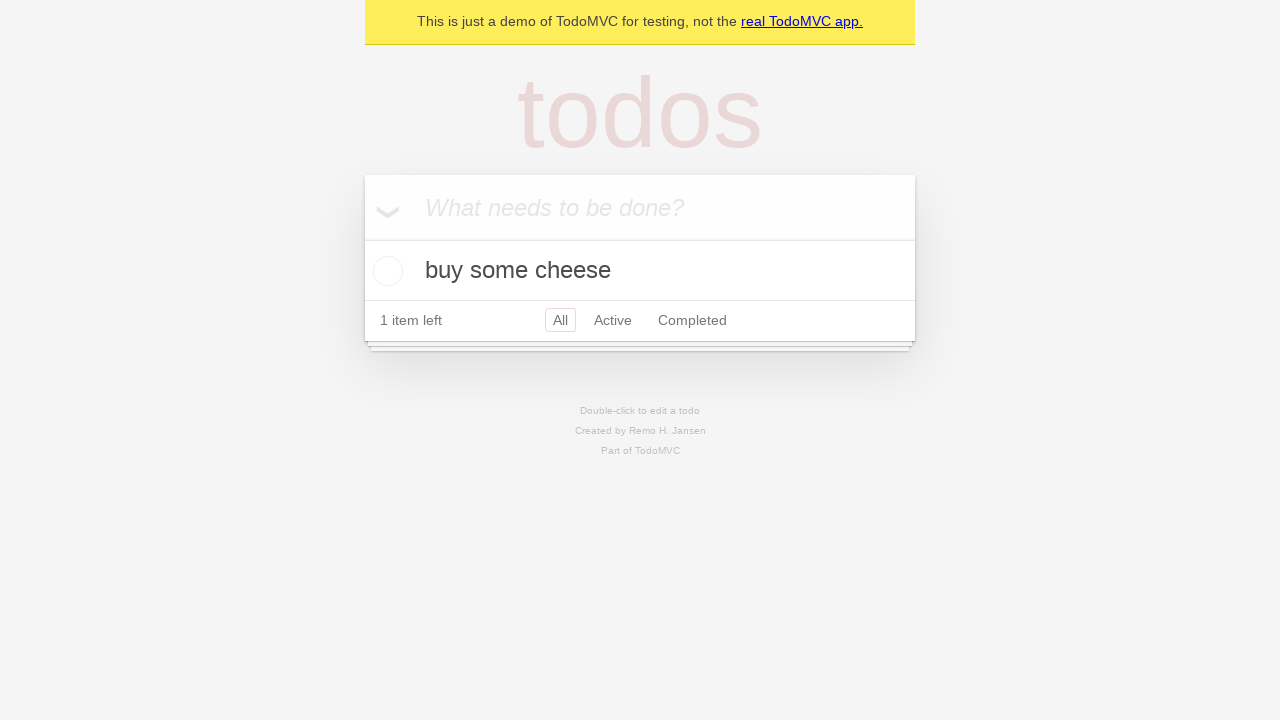

Filled todo input with 'feed the cat' on internal:attr=[placeholder="What needs to be done?"i]
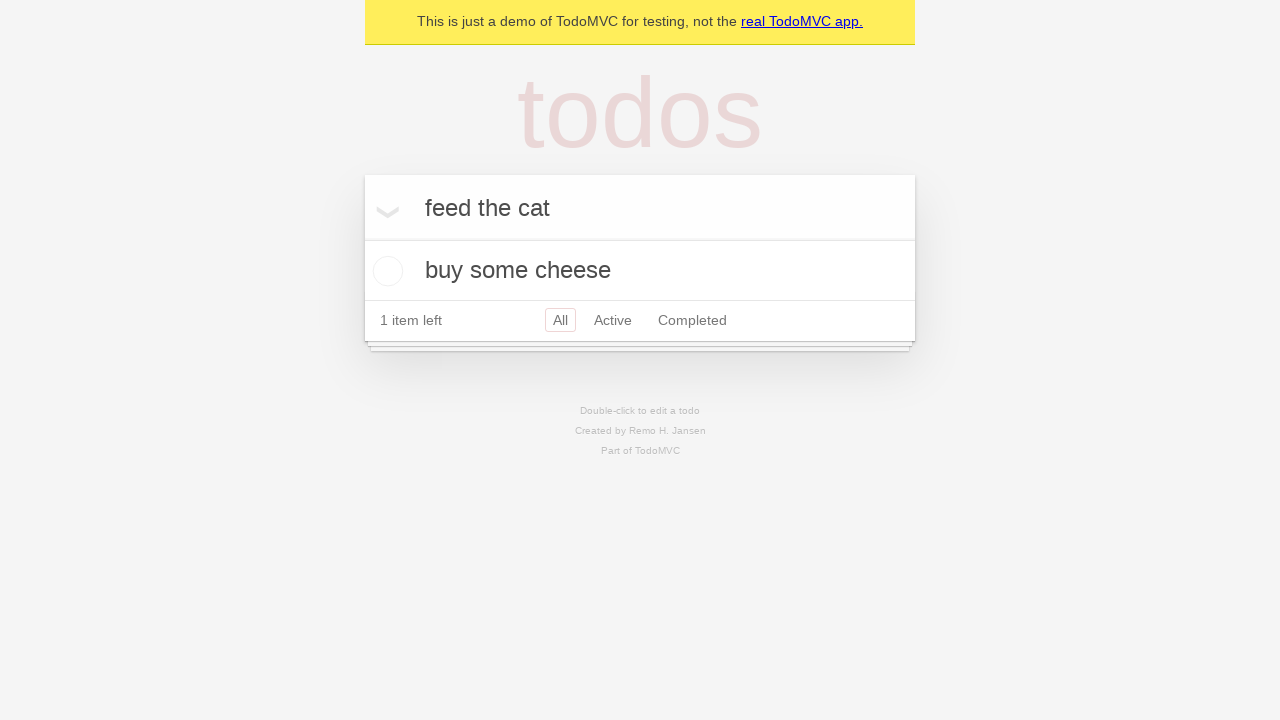

Pressed Enter to add 'feed the cat' to todo list on internal:attr=[placeholder="What needs to be done?"i]
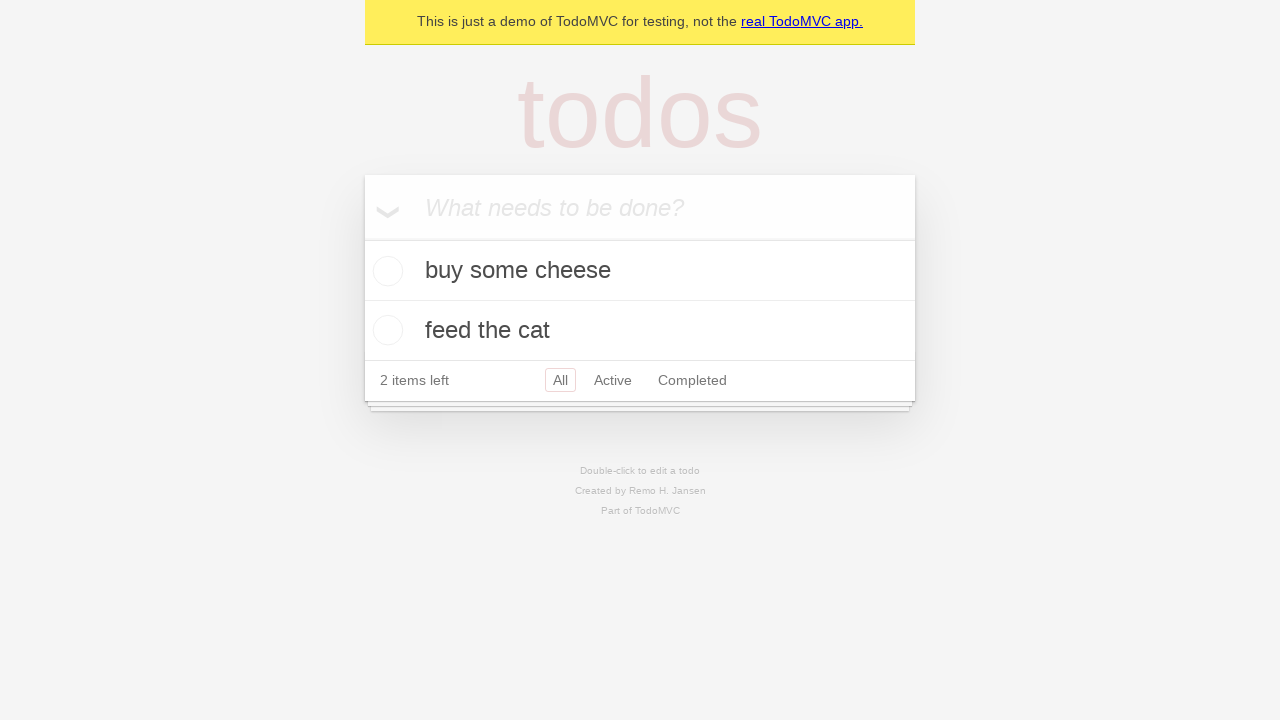

Filled todo input with 'book a doctors appointment' on internal:attr=[placeholder="What needs to be done?"i]
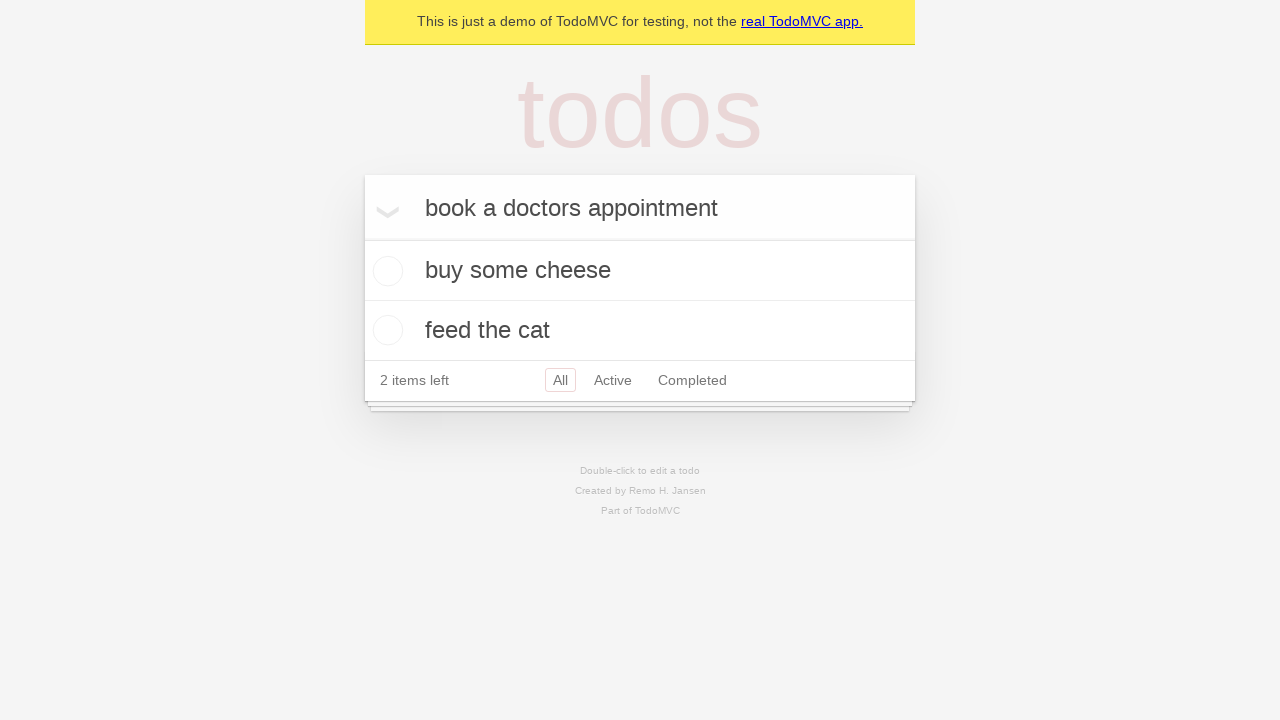

Pressed Enter to add 'book a doctors appointment' to todo list on internal:attr=[placeholder="What needs to be done?"i]
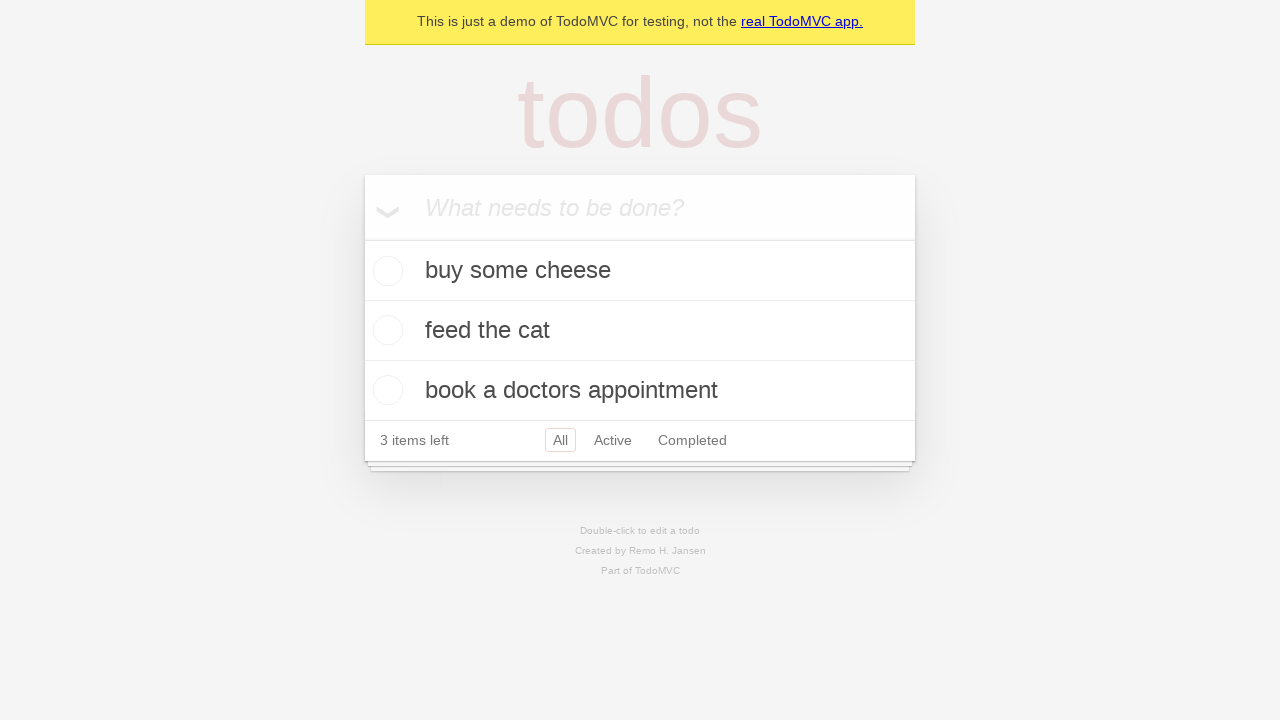

Waited for all 3 todo items to be created
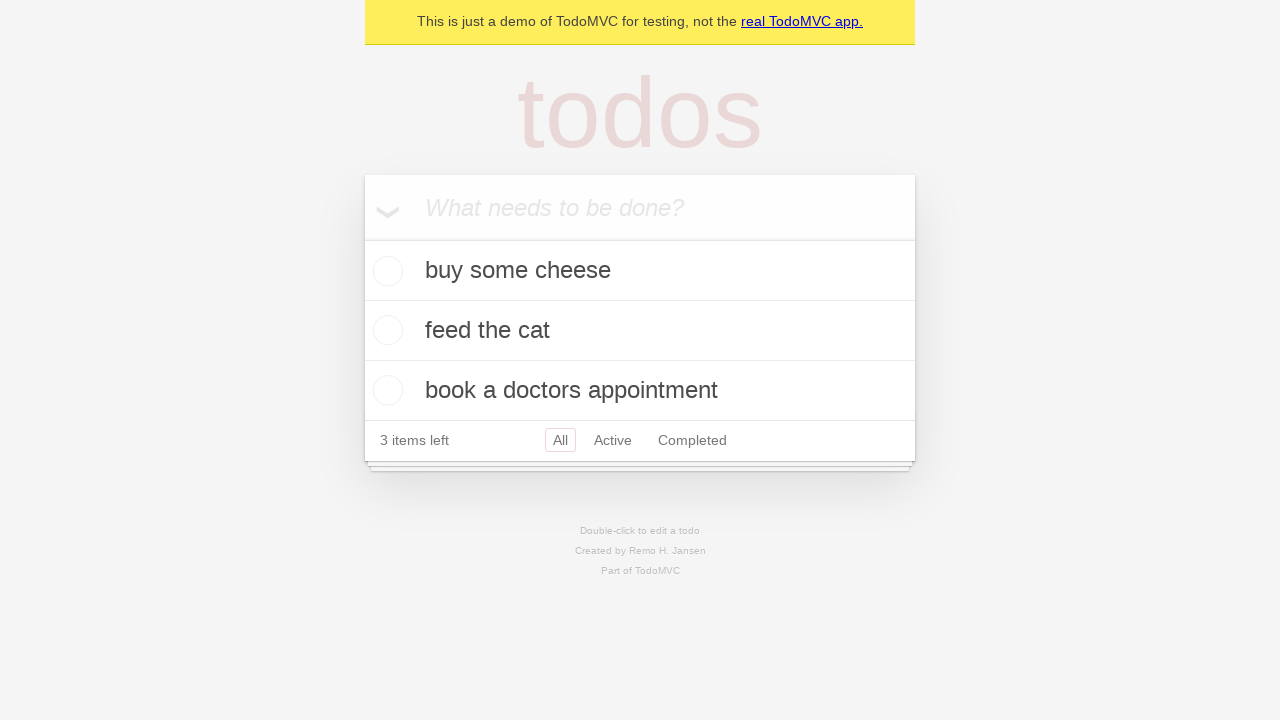

Checked the second todo item to mark it complete at (385, 330) on internal:testid=[data-testid="todo-item"s] >> nth=1 >> internal:role=checkbox
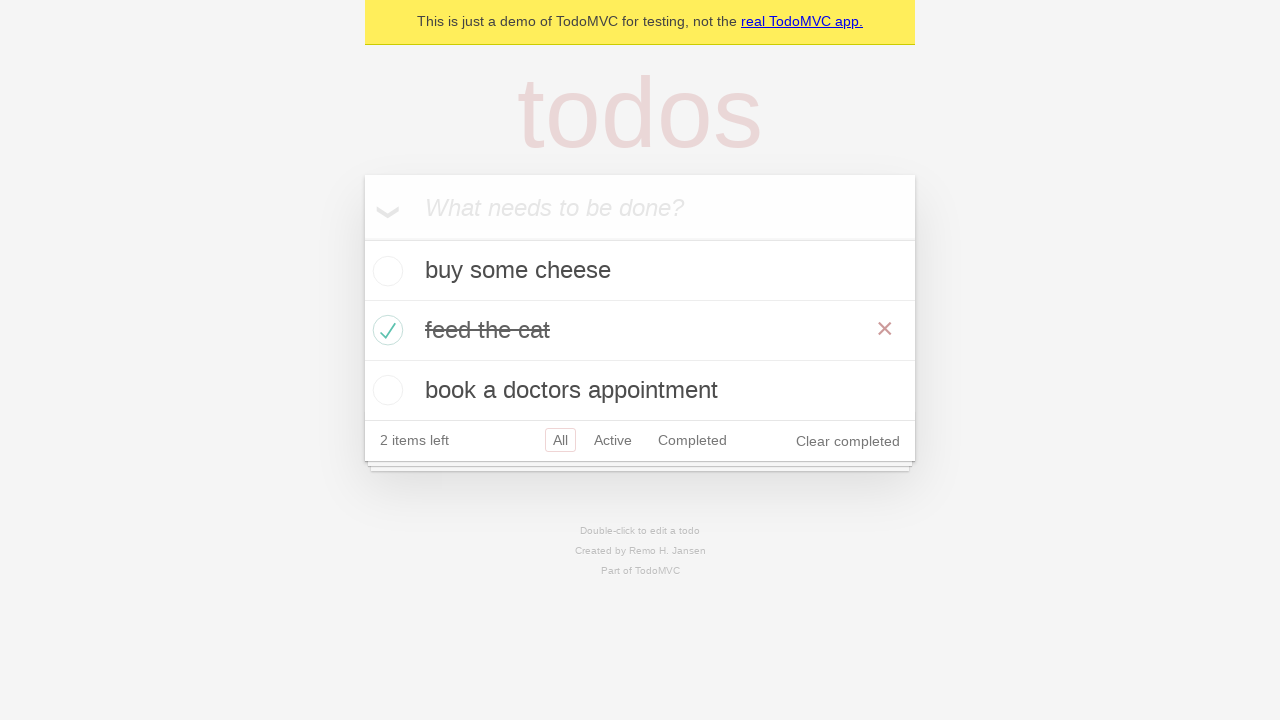

Clicked the 'Active' filter to display only incomplete items at (613, 440) on internal:role=link[name="Active"i]
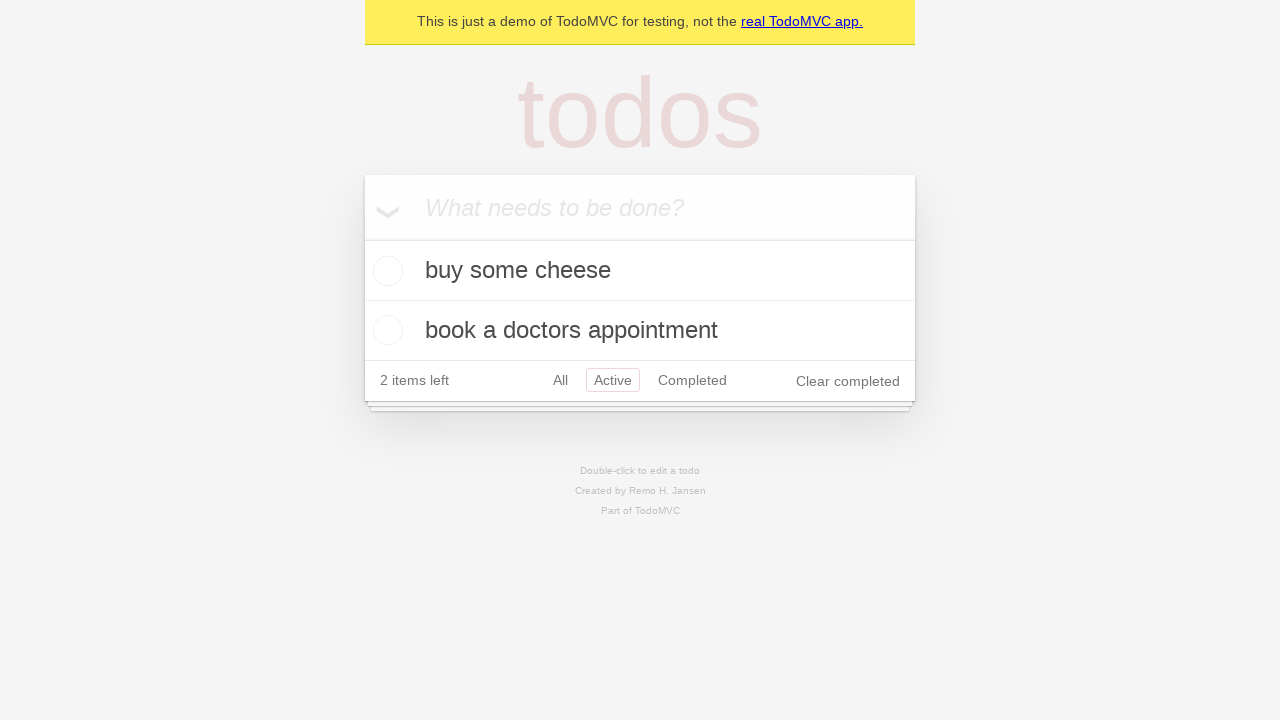

Verified that the Active filter is applied, showing 2 incomplete items
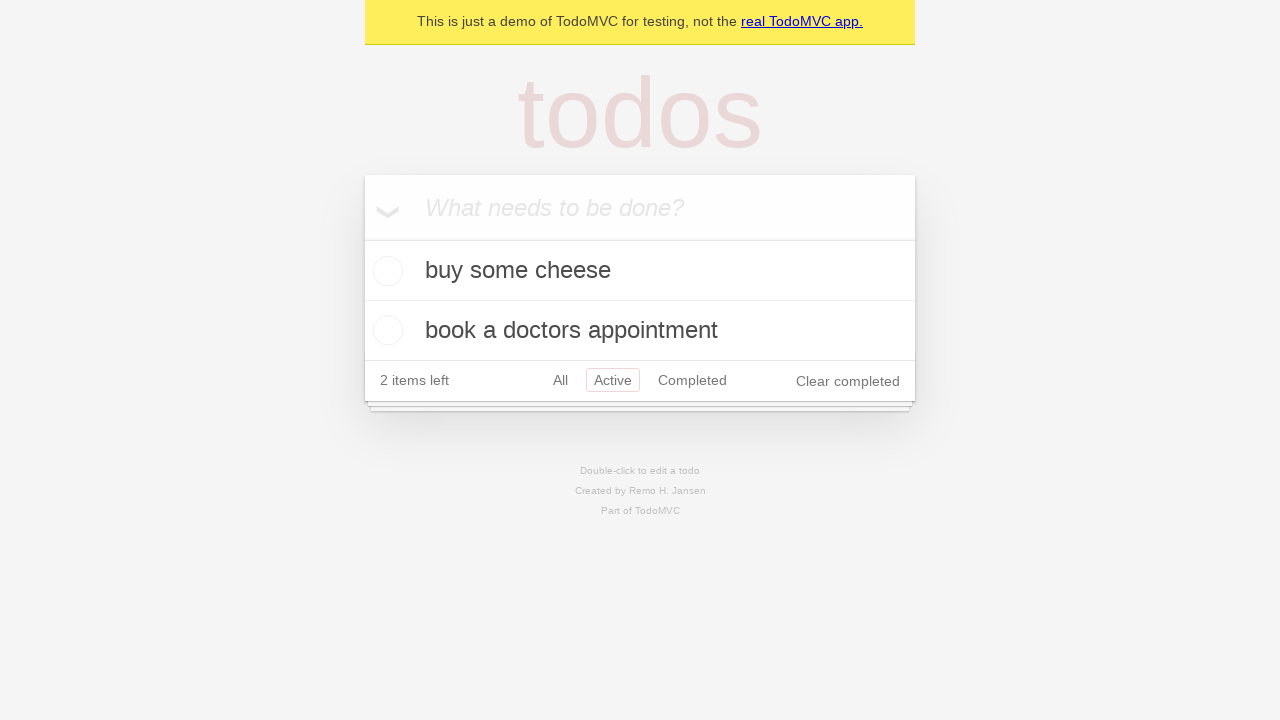

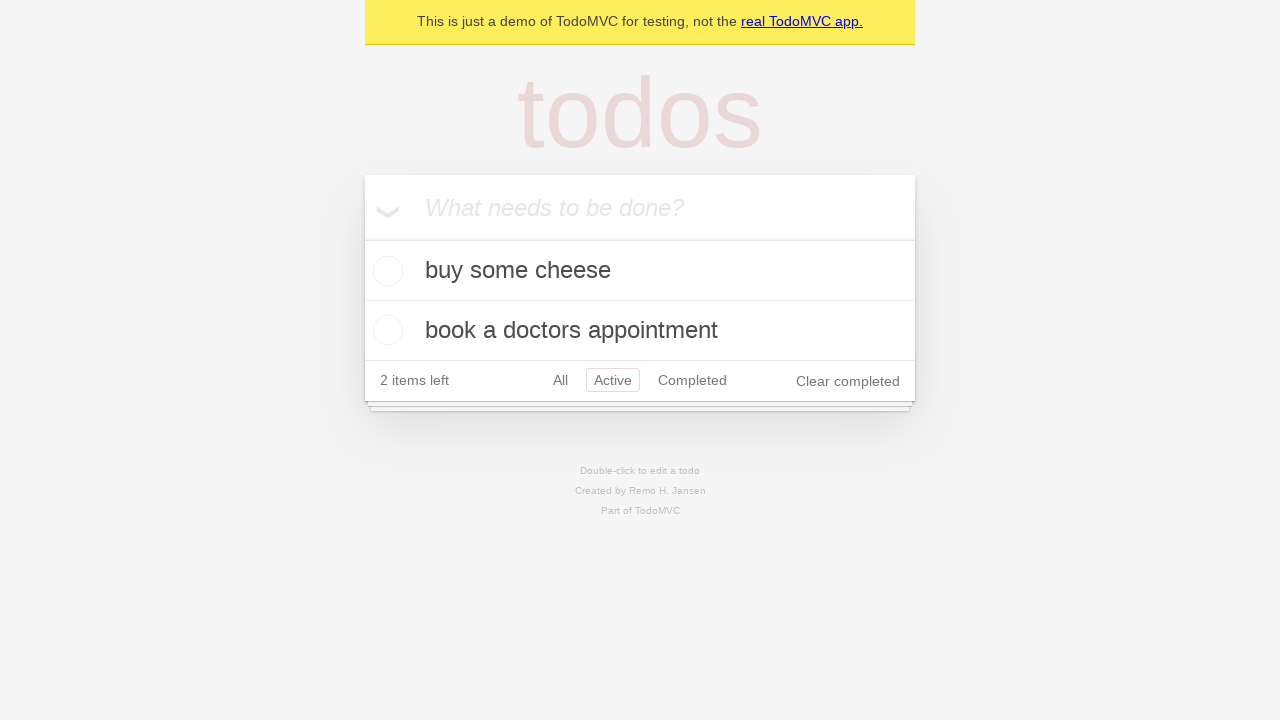